Navigates to Freshworks website and verifies that navigation links are present on the page

Starting URL: https://www.freshworks.com

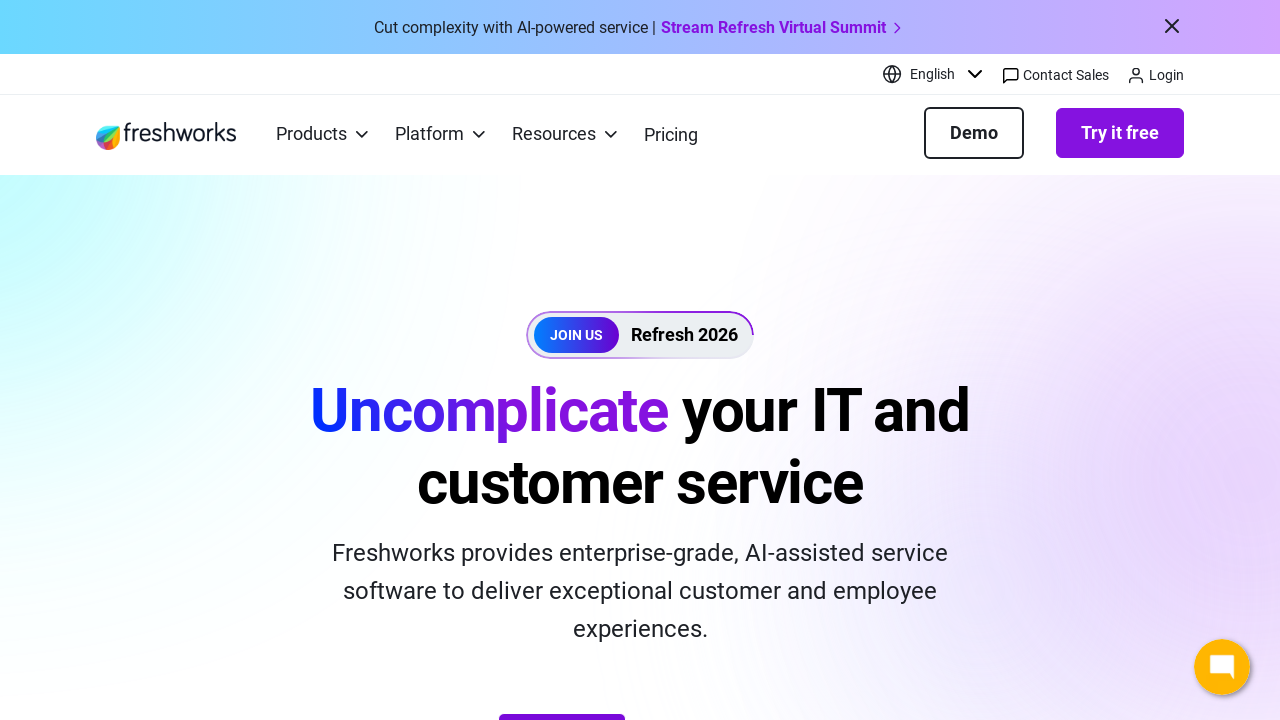

Navigated to Freshworks website
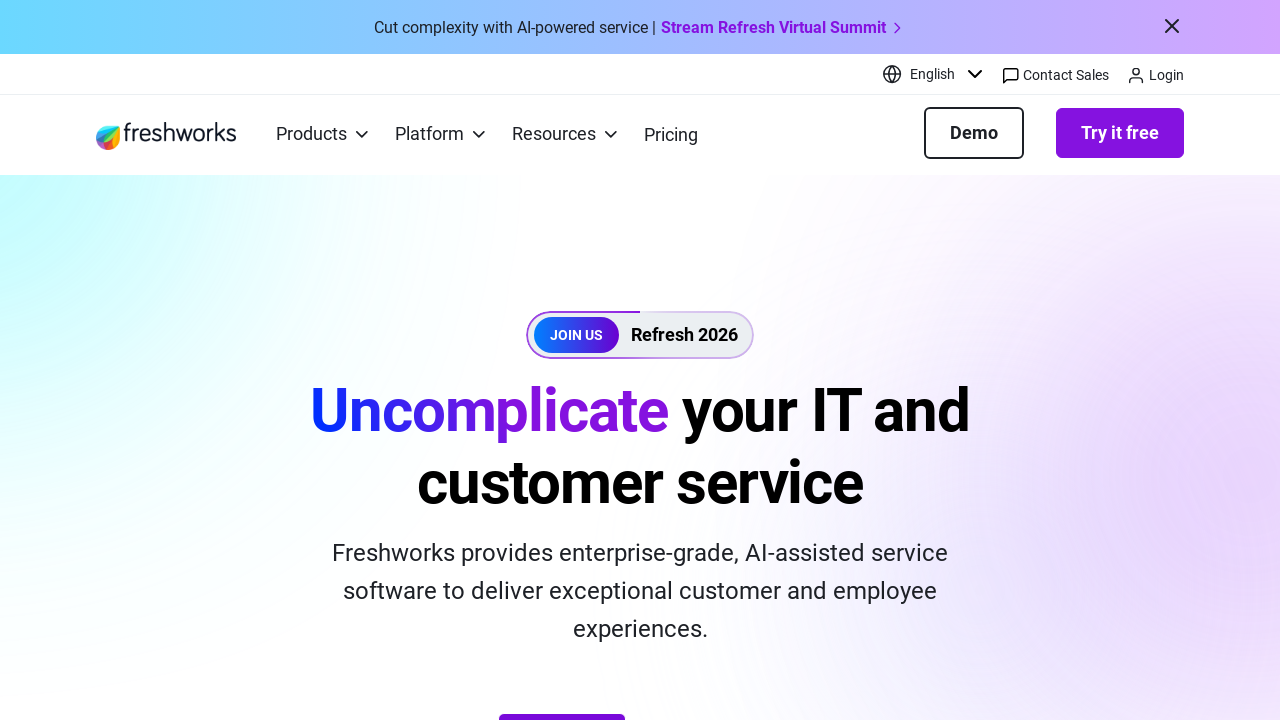

Page loaded and navigation links are present
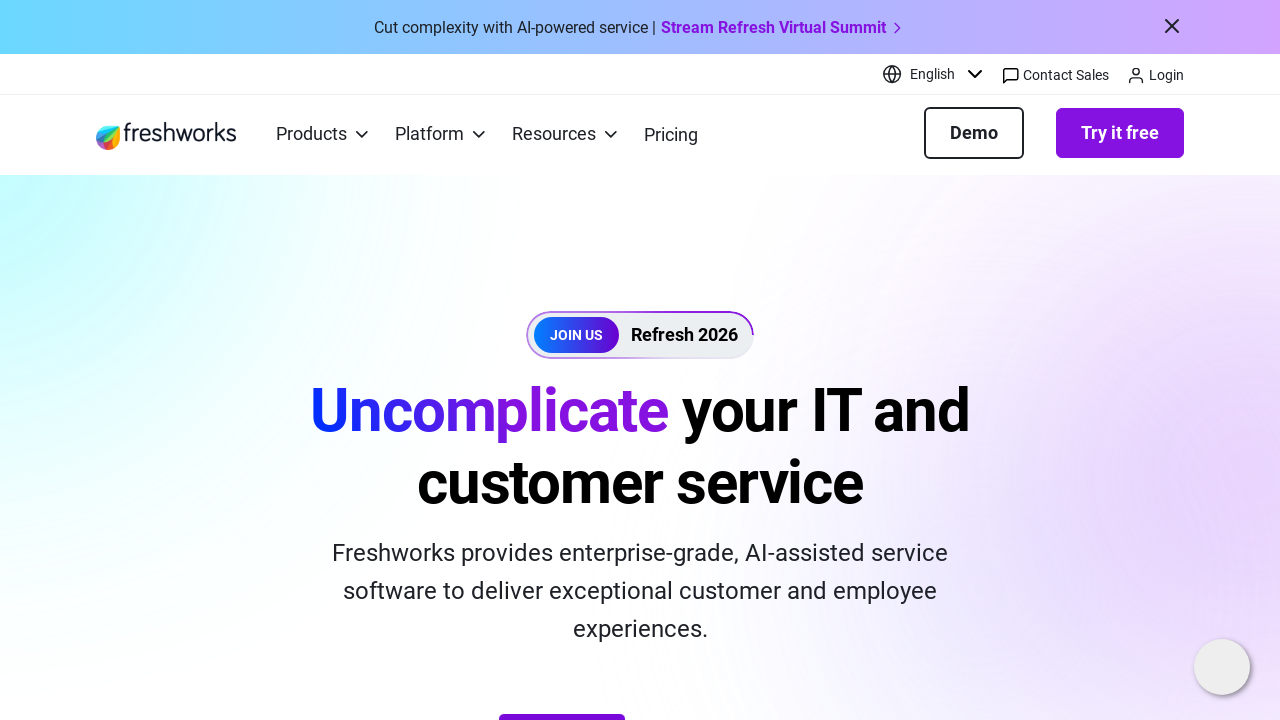

Located all anchor elements on the page
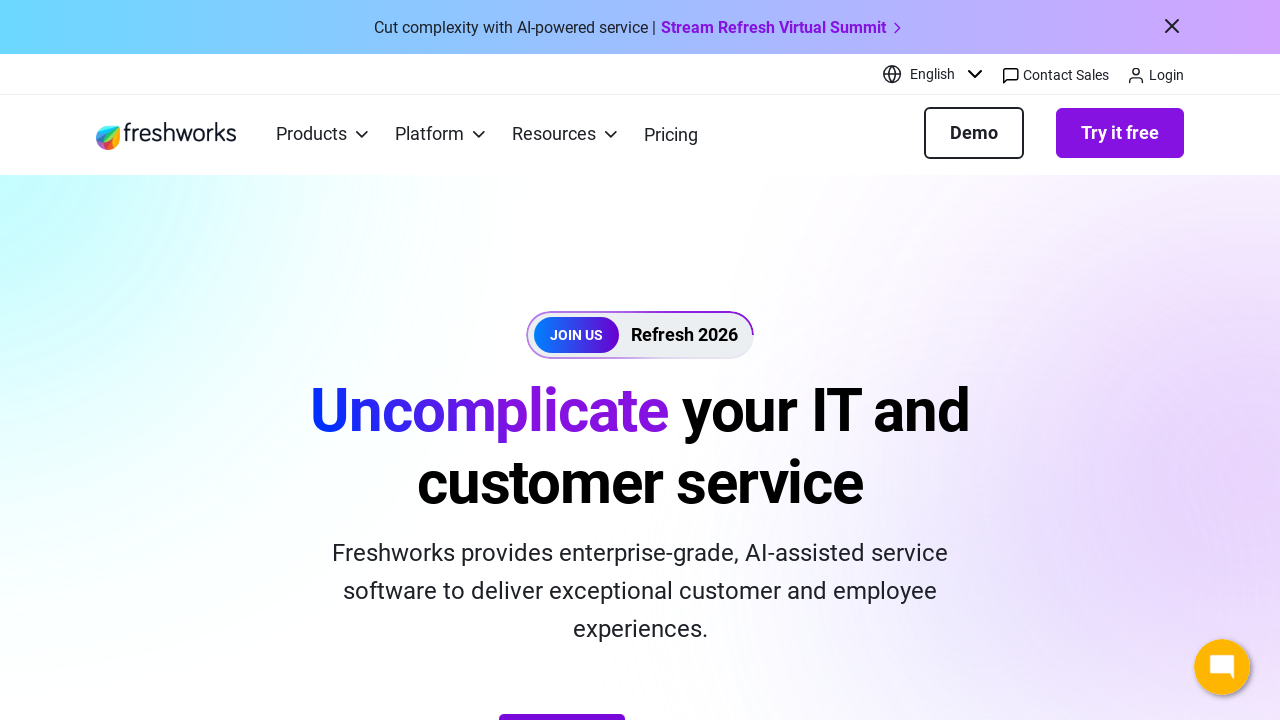

Verified that 99 navigation links are present on the page
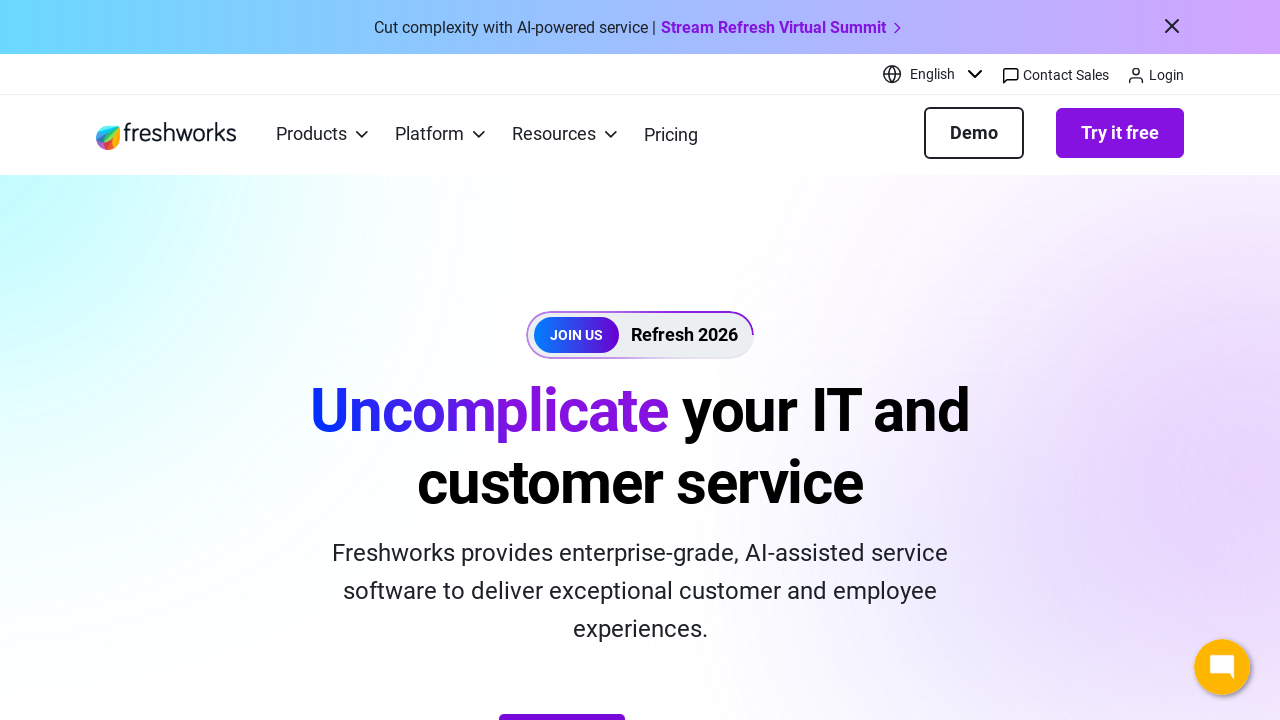

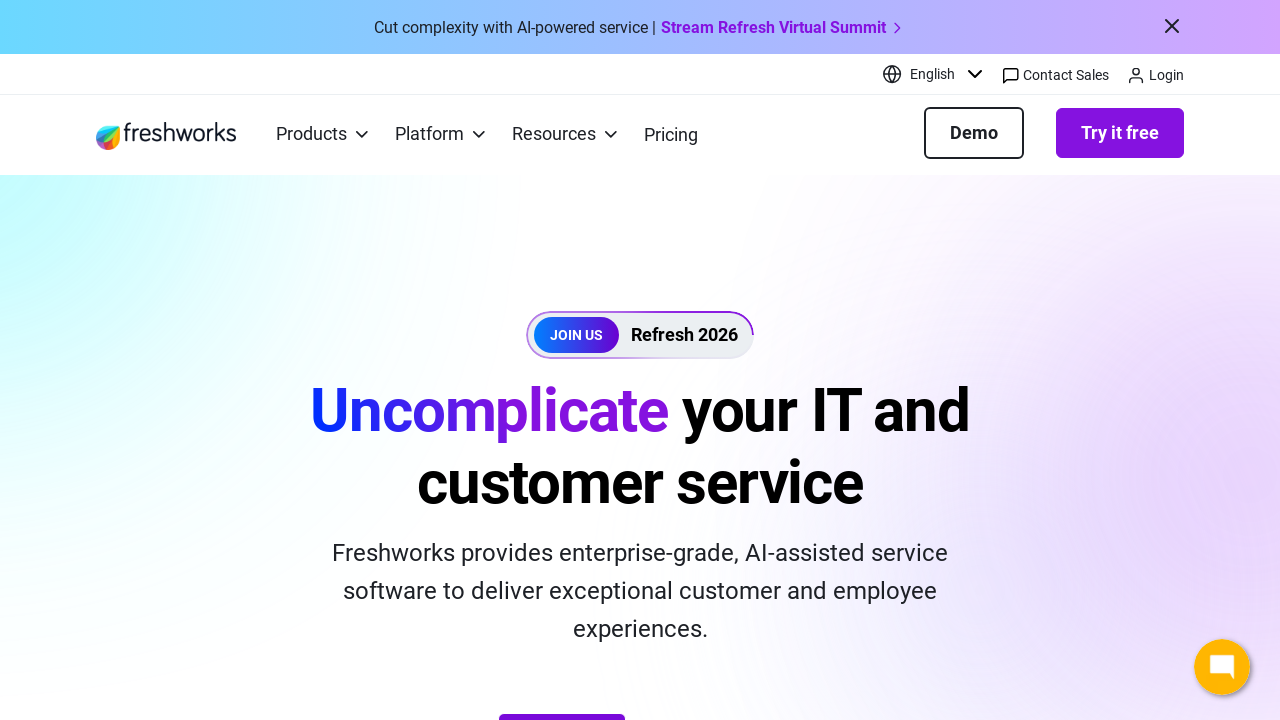